Tests confirmation alert by triggering it, accepting it, and verifying the output message

Starting URL: https://www.hyrtutorials.com/p/alertsdemo.html

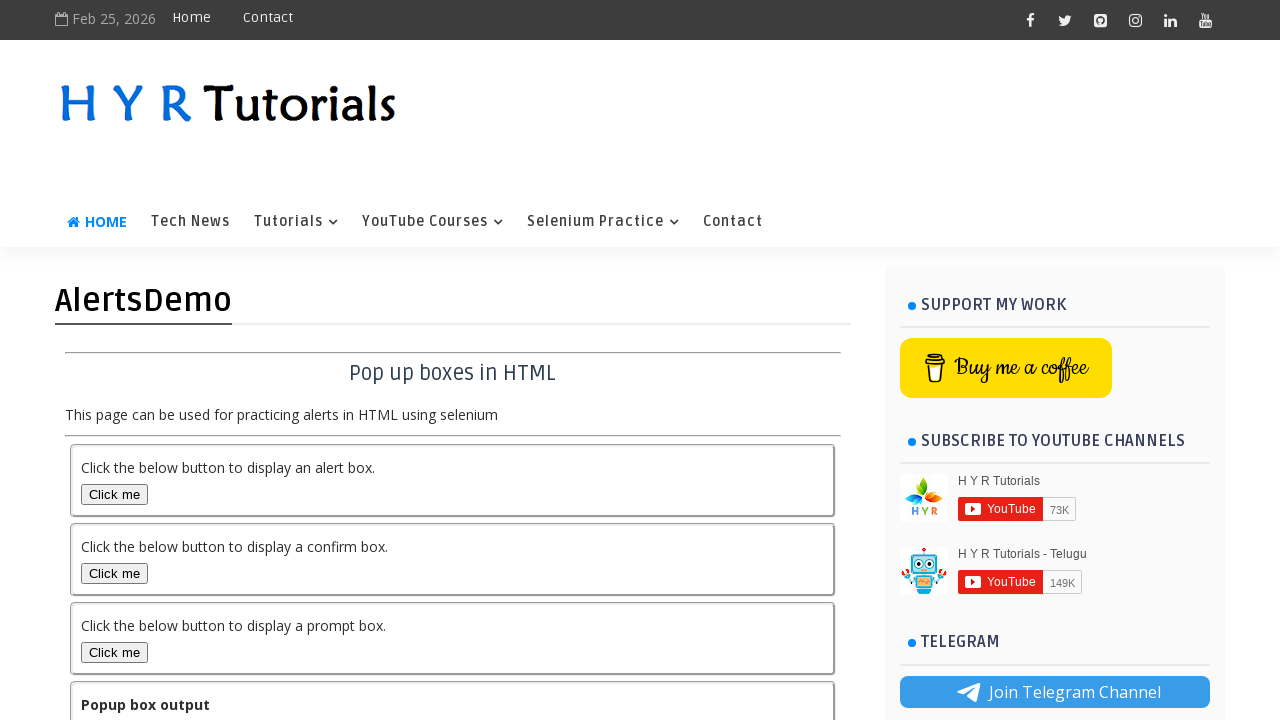

Set up dialog handler to automatically accept confirmation alerts
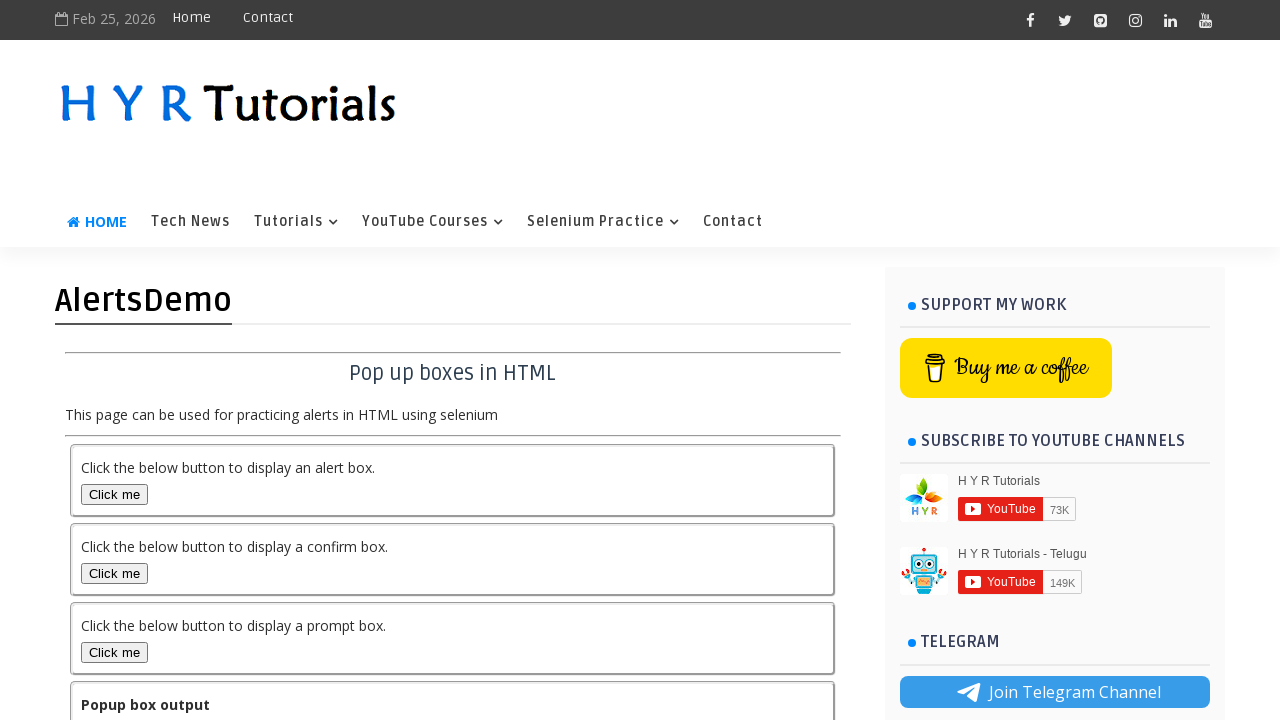

Clicked confirmation alert button at (114, 573) on #confirmBox
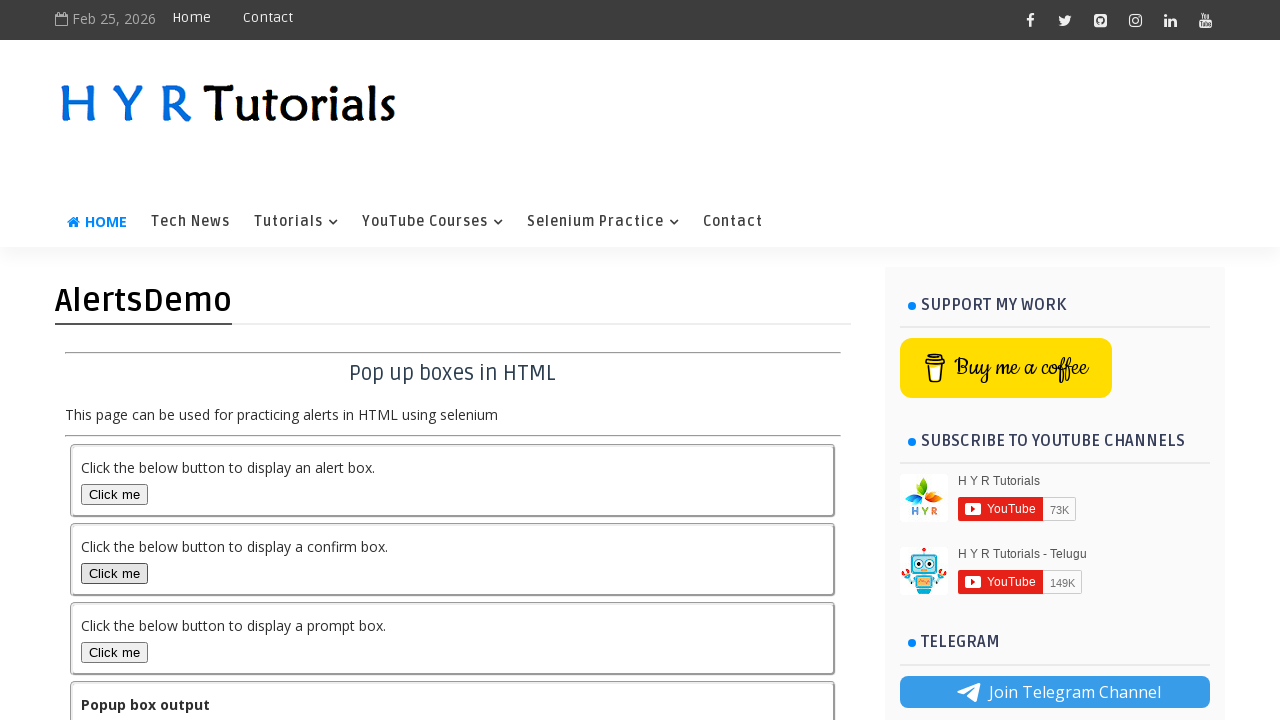

Confirmed that output message is displayed after accepting alert
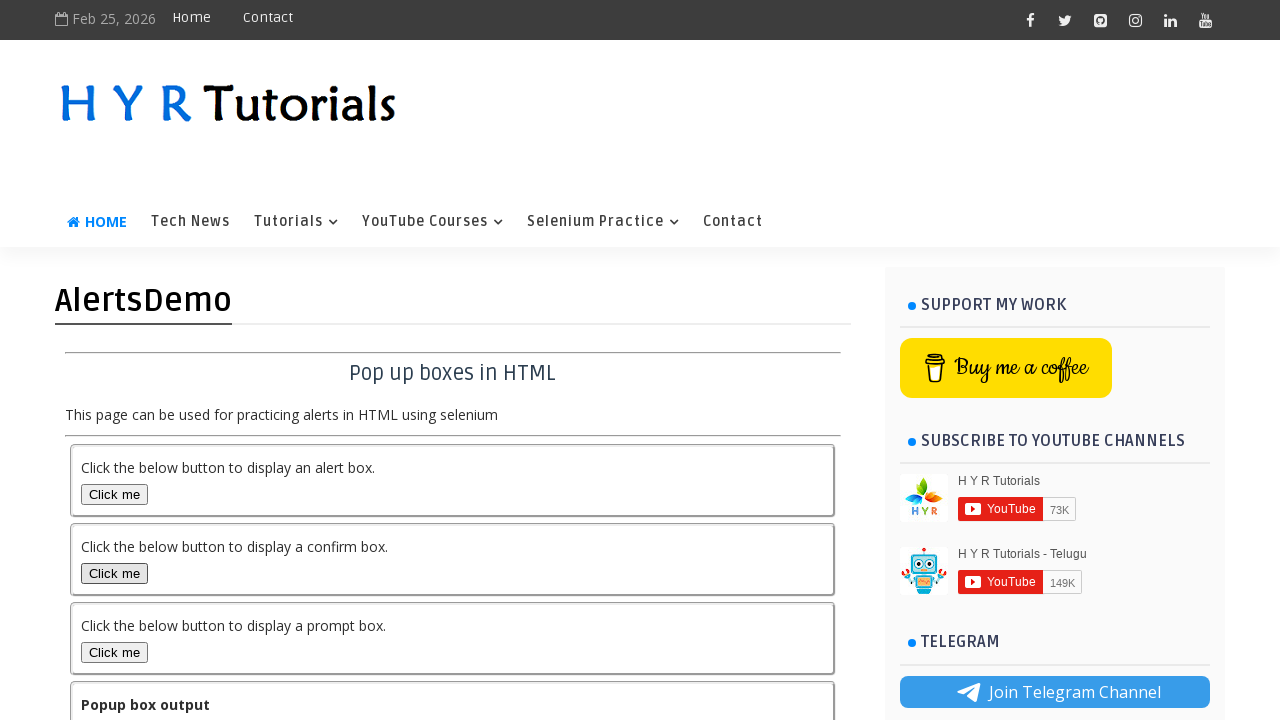

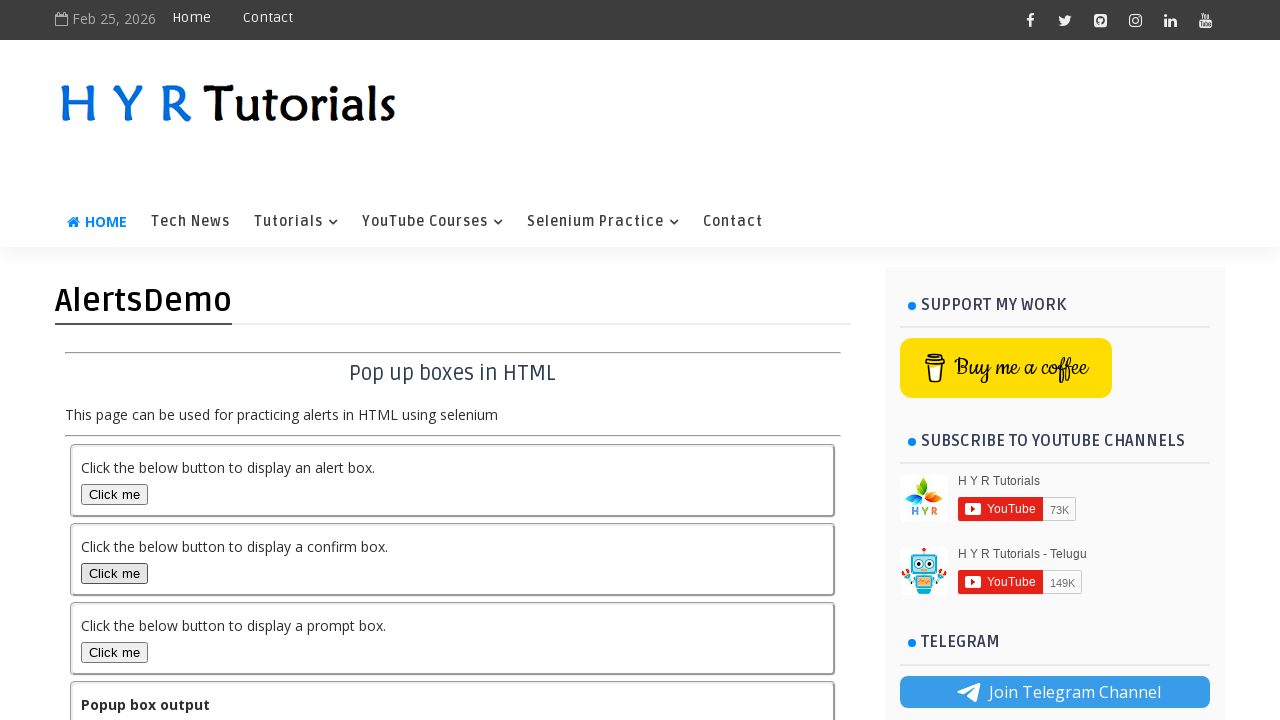